Tests a wallpaper calculator by entering room dimensions (height, width, length), submitting calculations, and verifying results including error handling for invalid inputs like zero values and non-numeric characters.

Starting URL: https://kalk.pro/finish/wallpaper/

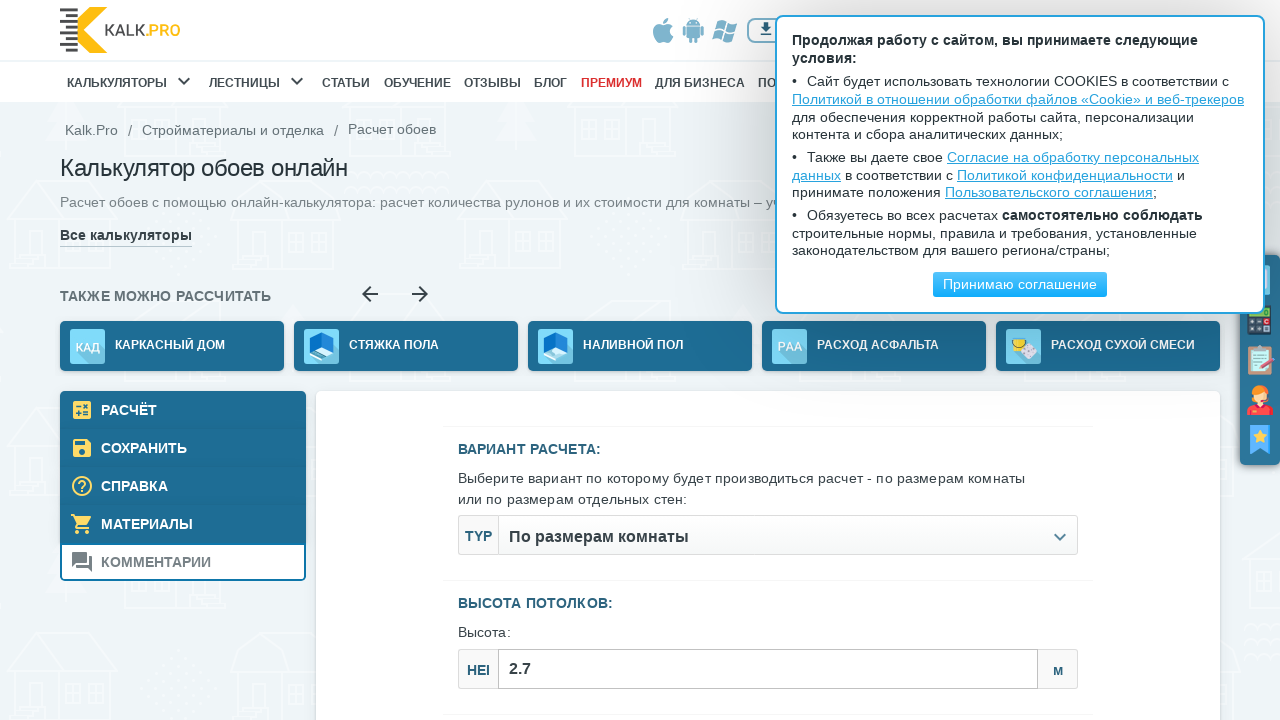

Filled height field with '1' on #js--roomСeiling_height
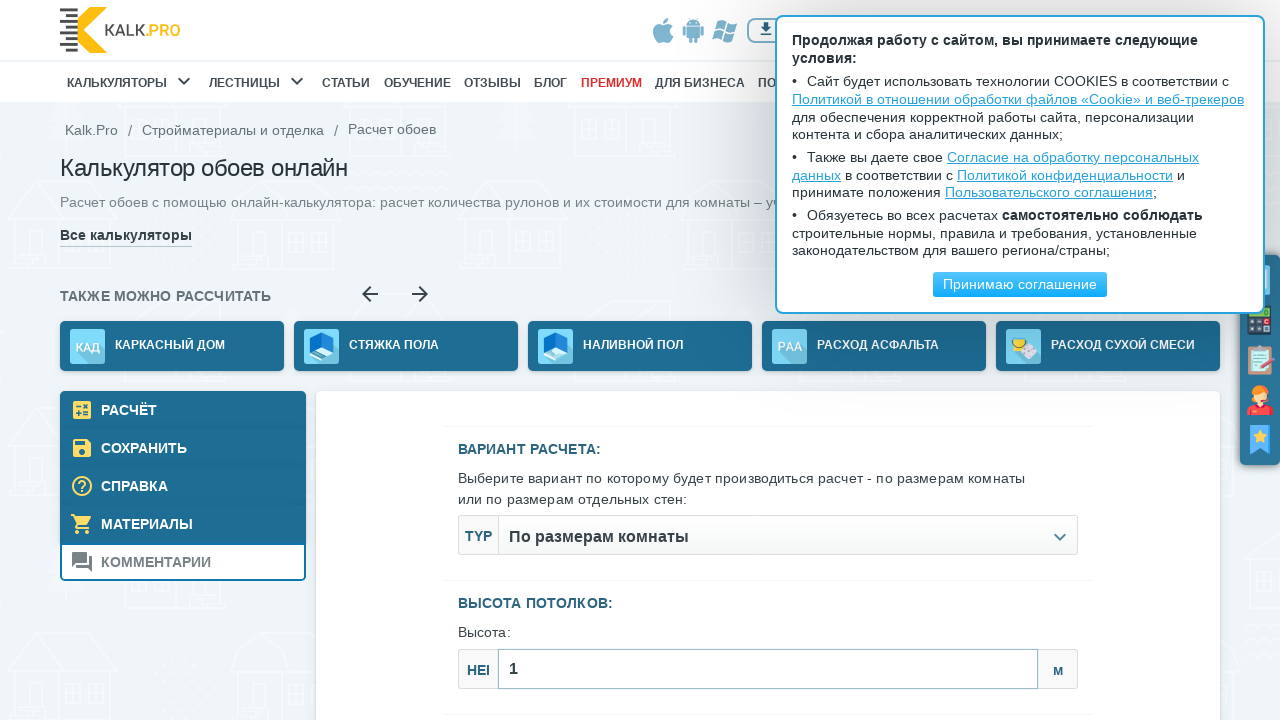

Filled width field with '1' on #js--roomSizes_width
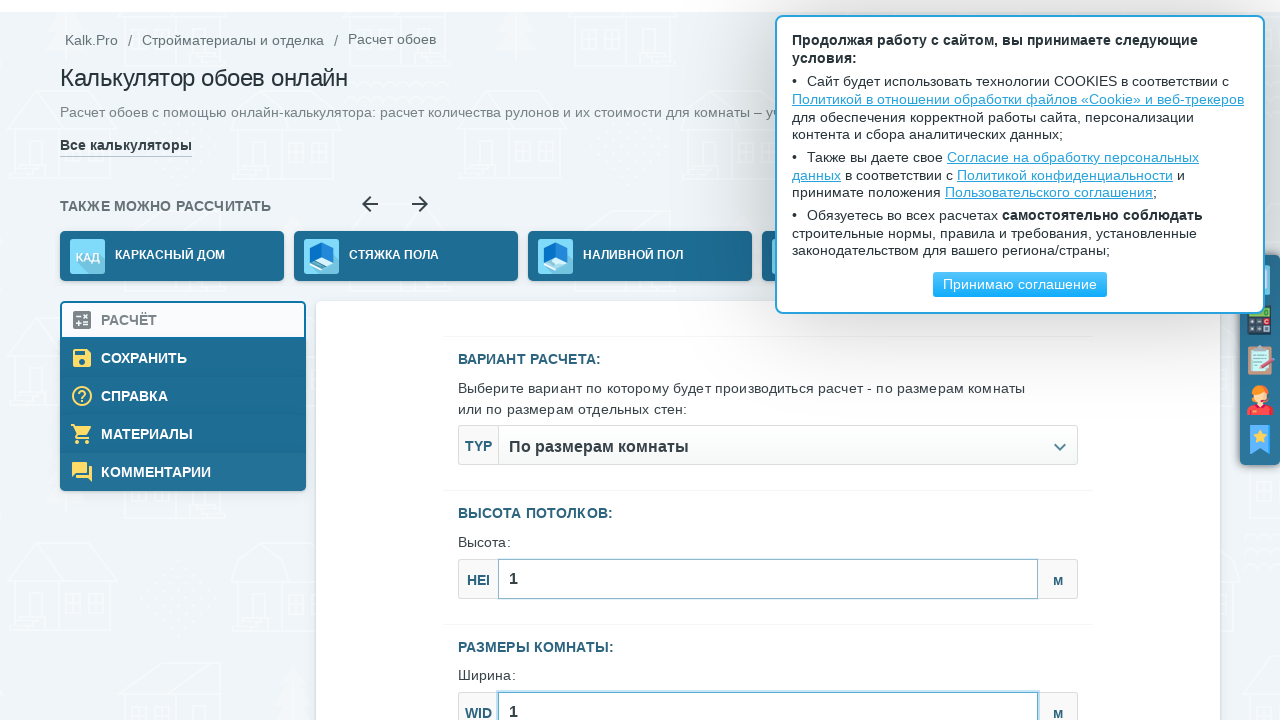

Filled length field with '1' on #js--roomSizes_length
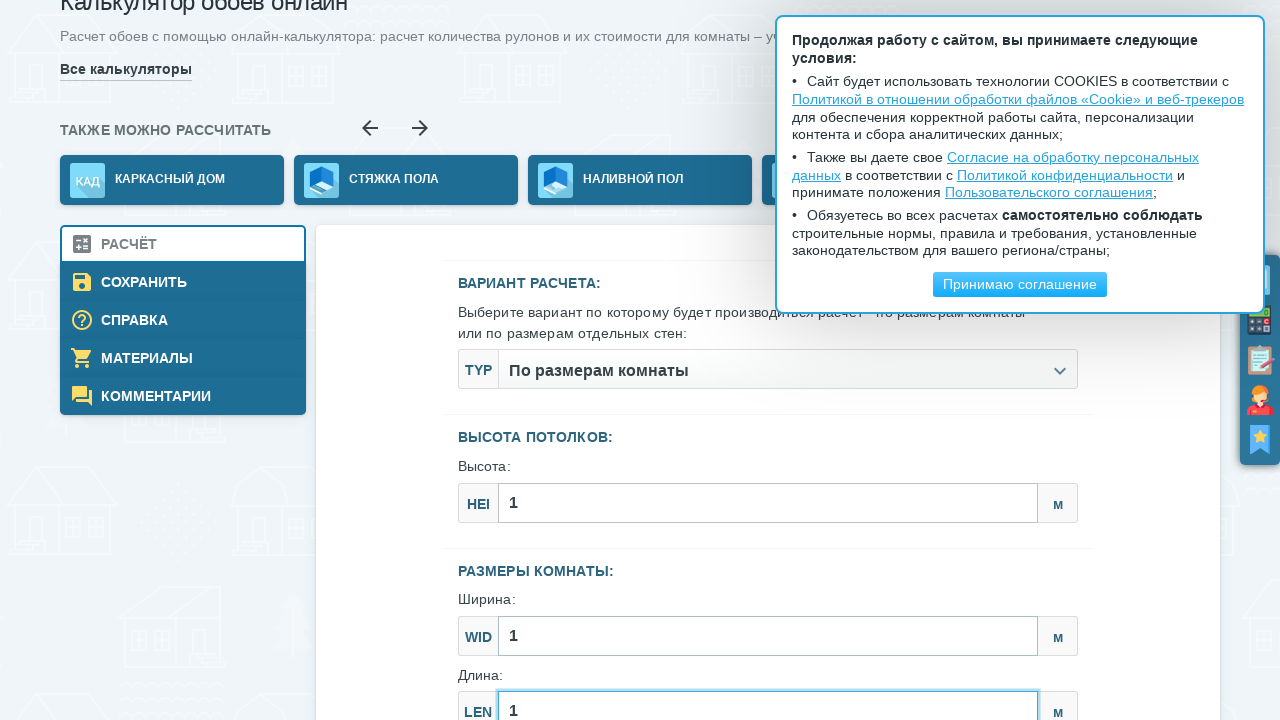

Scrolled calculate button into view
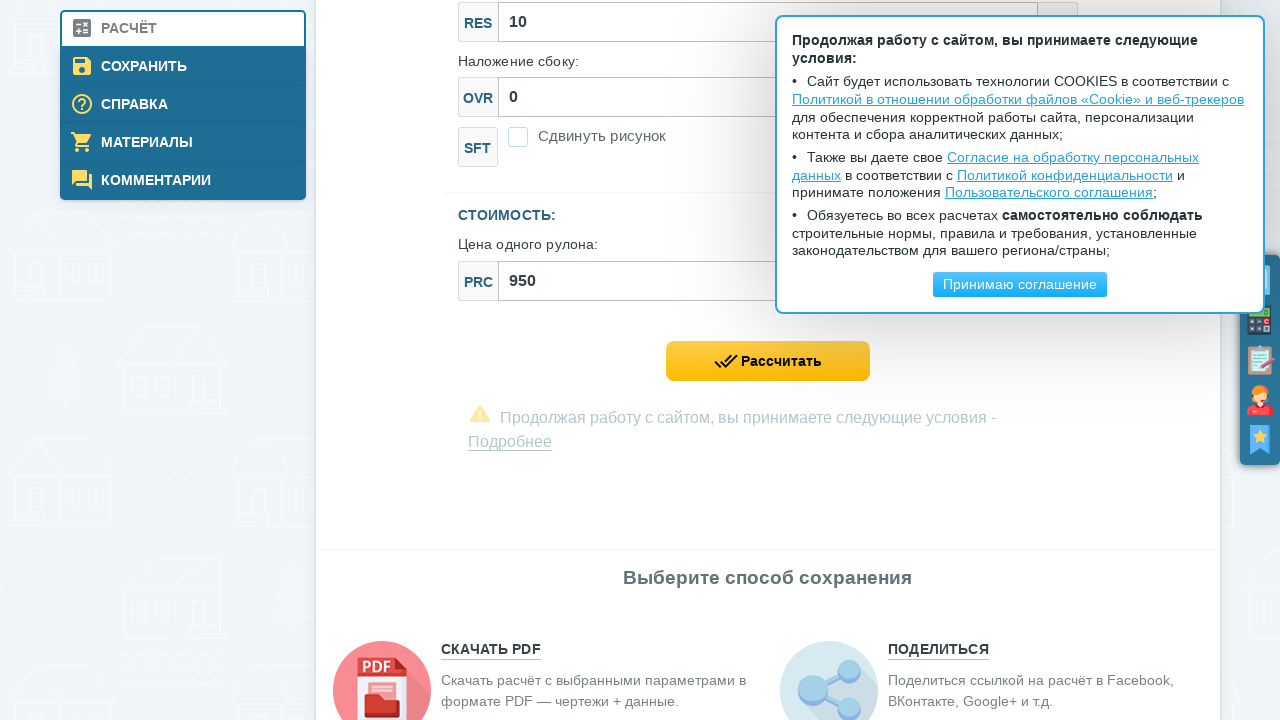

Clicked calculate button at (768, 361) on .js--calcModelFormSubmit
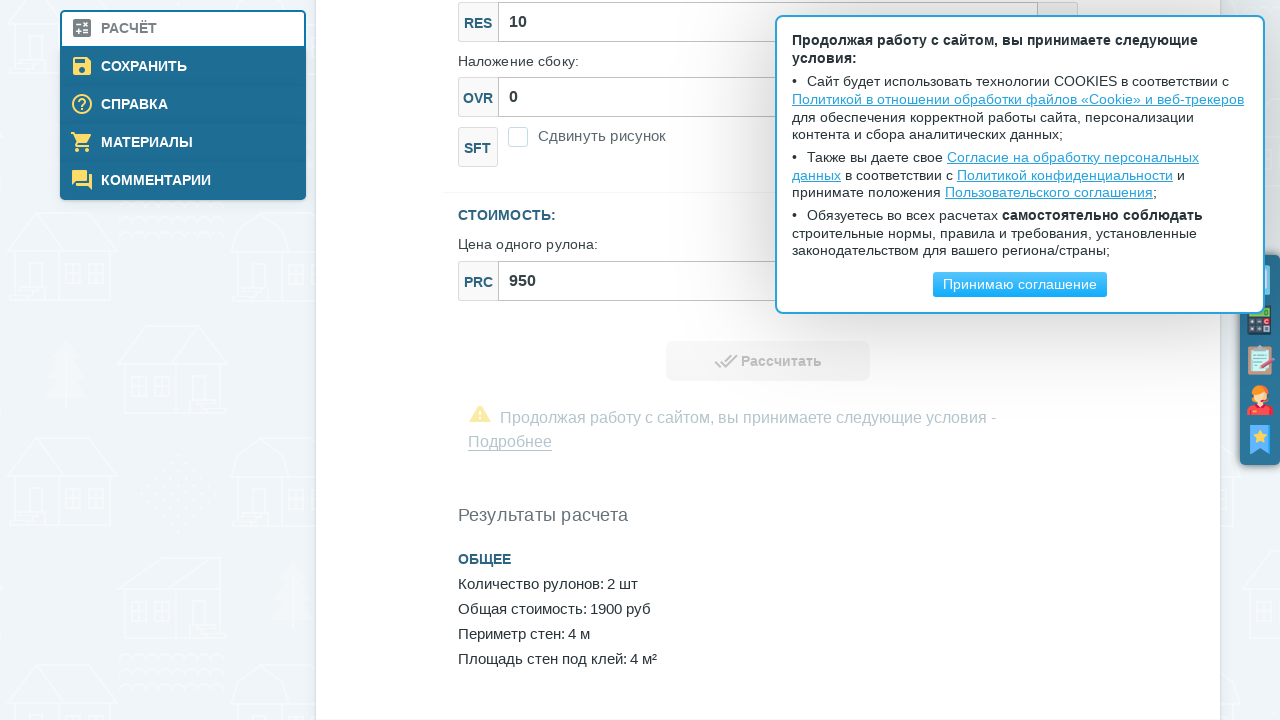

Waited 1 second for calculation results to load
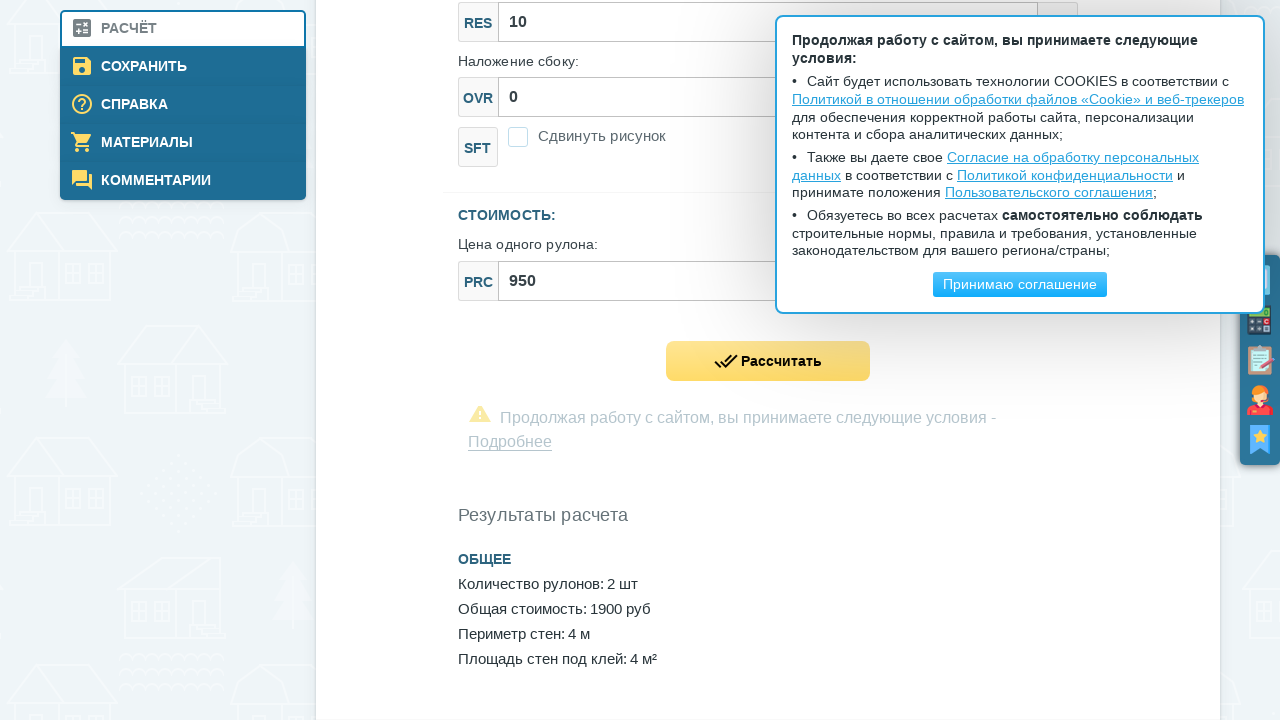

Verified calculation results header 'Результаты расчета' appears
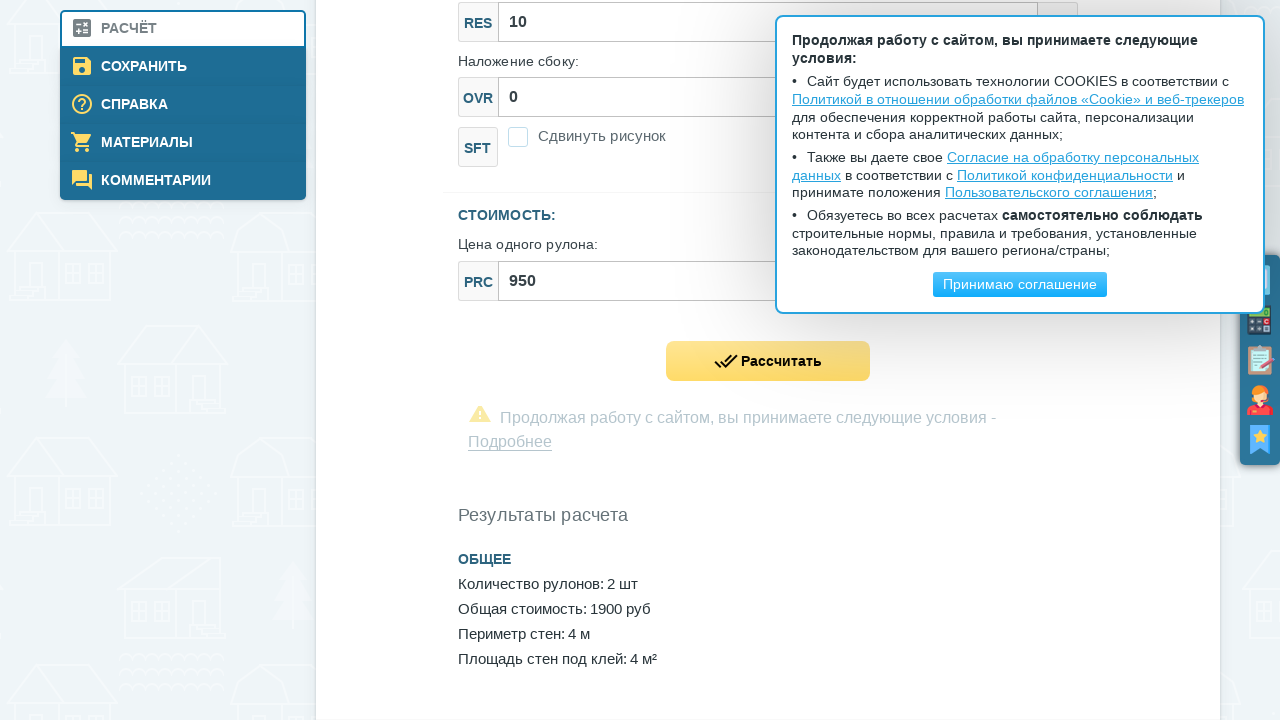

Verified wall area result is '4 м²'
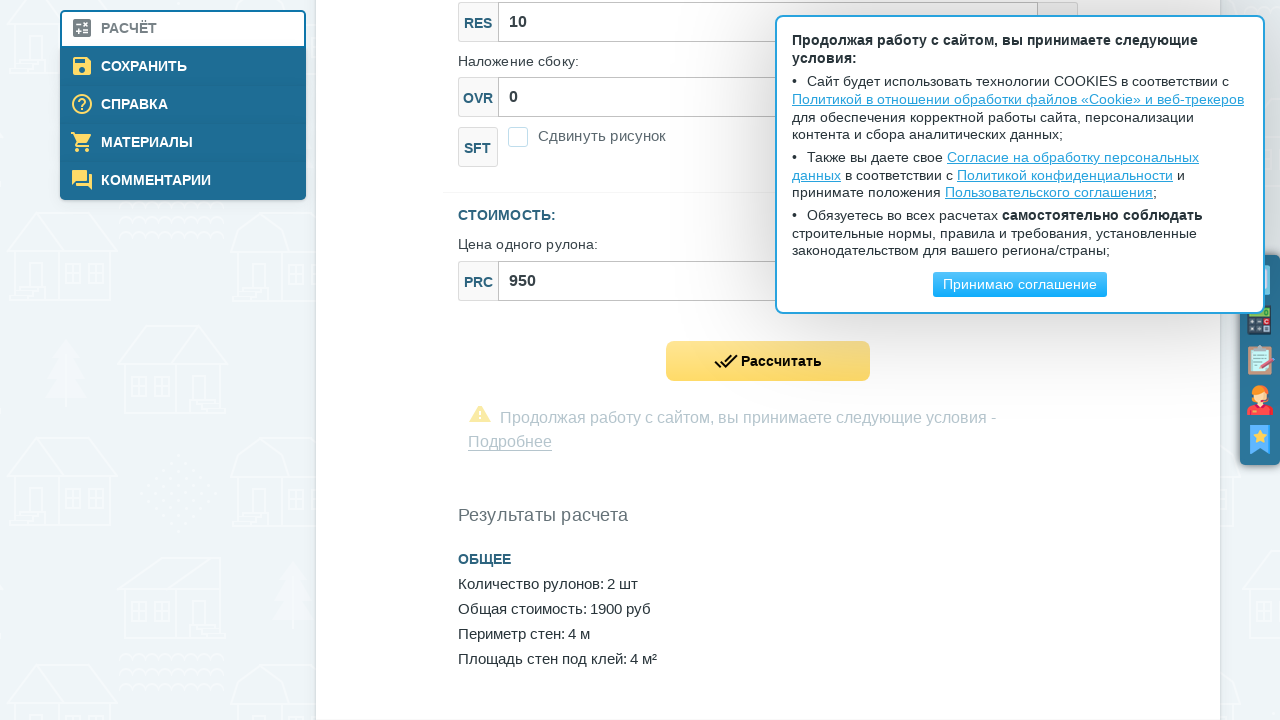

Filled height field with '0' for invalid input test on #js--roomСeiling_height
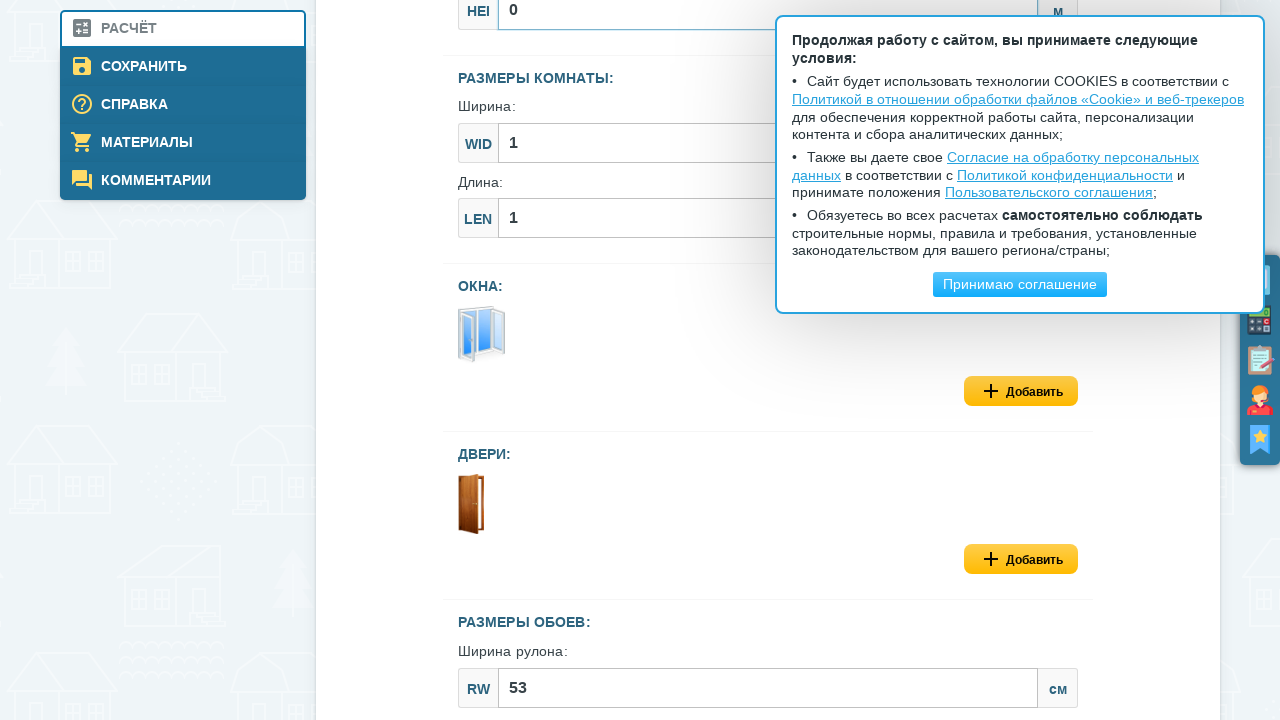

Filled width field with '1' on #js--roomSizes_width
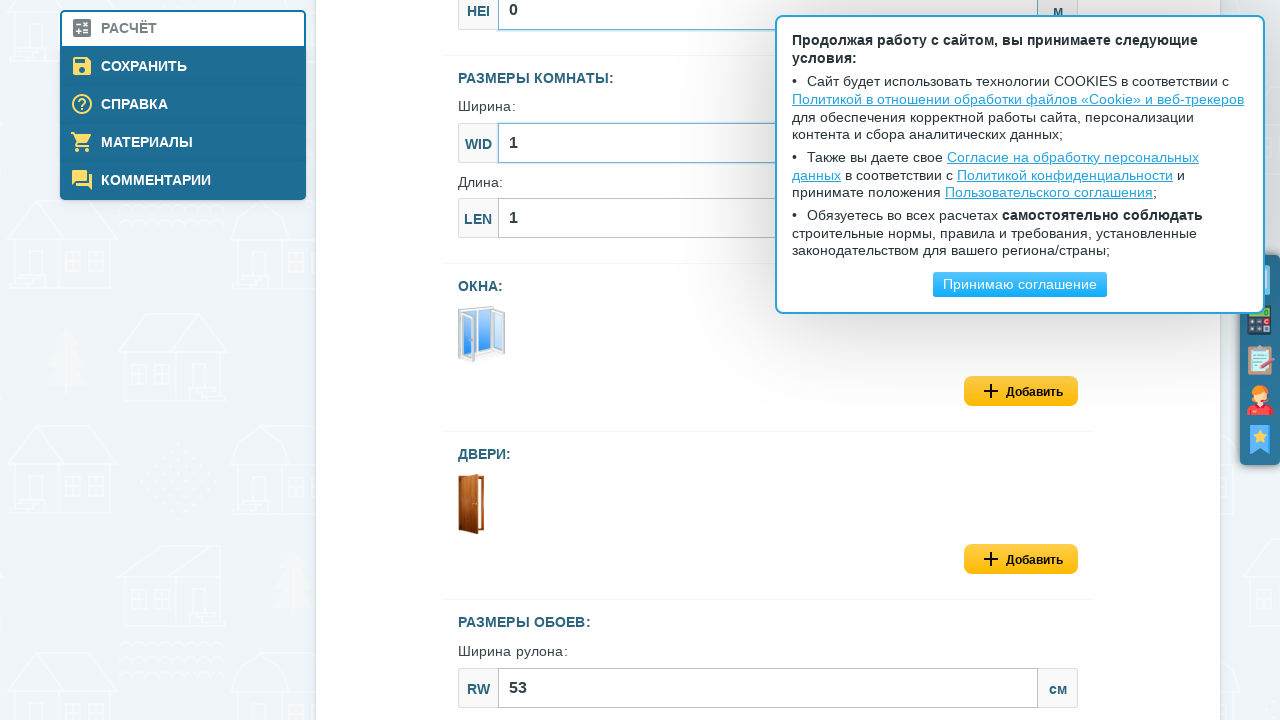

Filled length field with '1' on #js--roomSizes_length
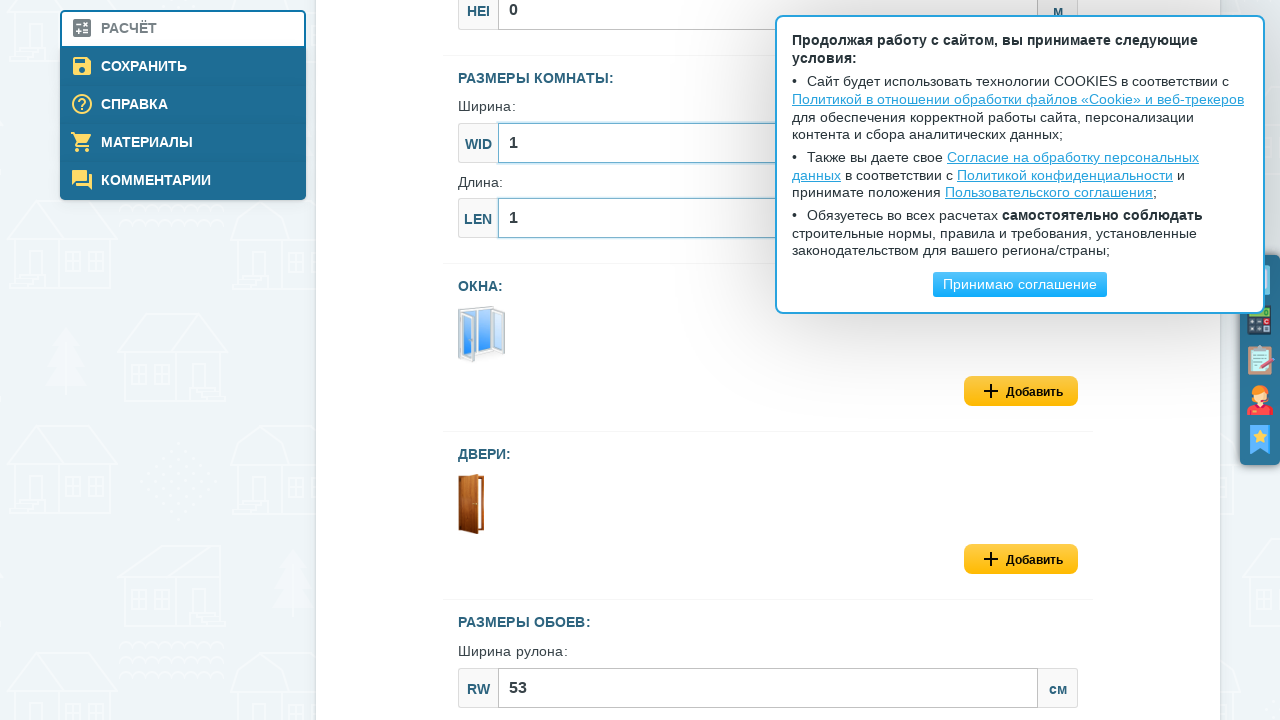

Clicked calculate button with zero height value at (768, 361) on .js--calcModelFormSubmit
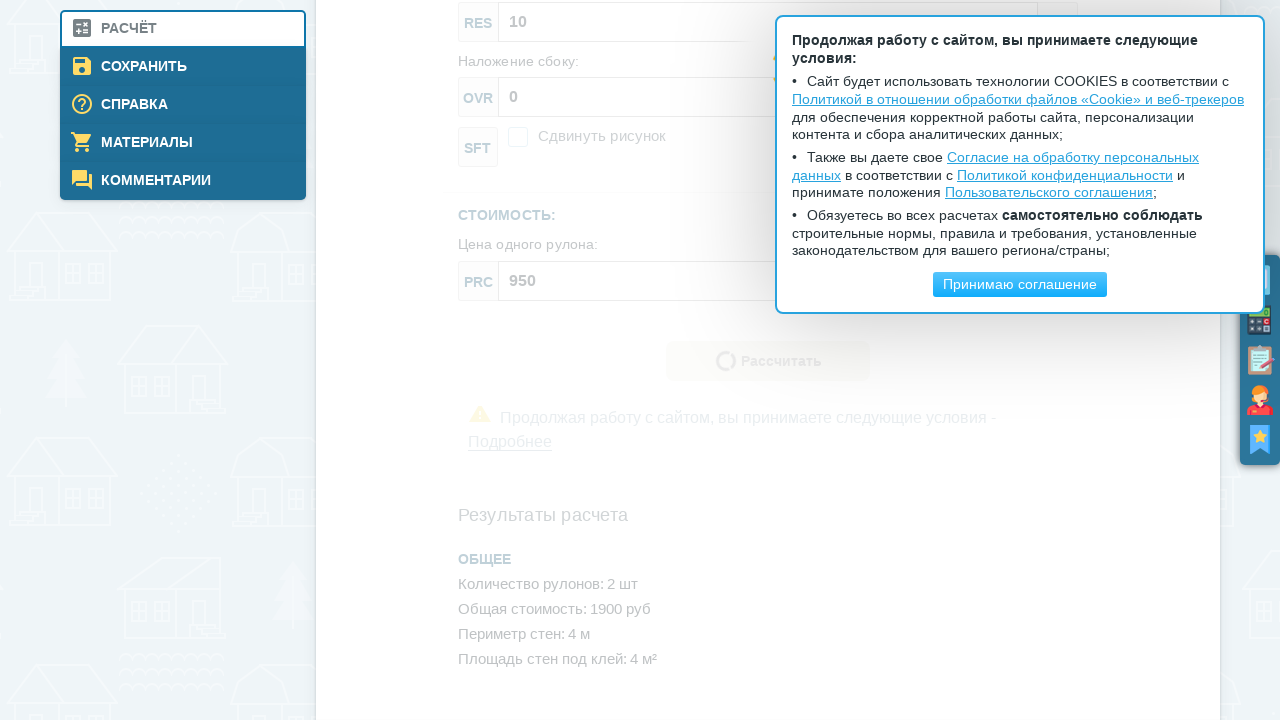

Waited 2 seconds for error validation
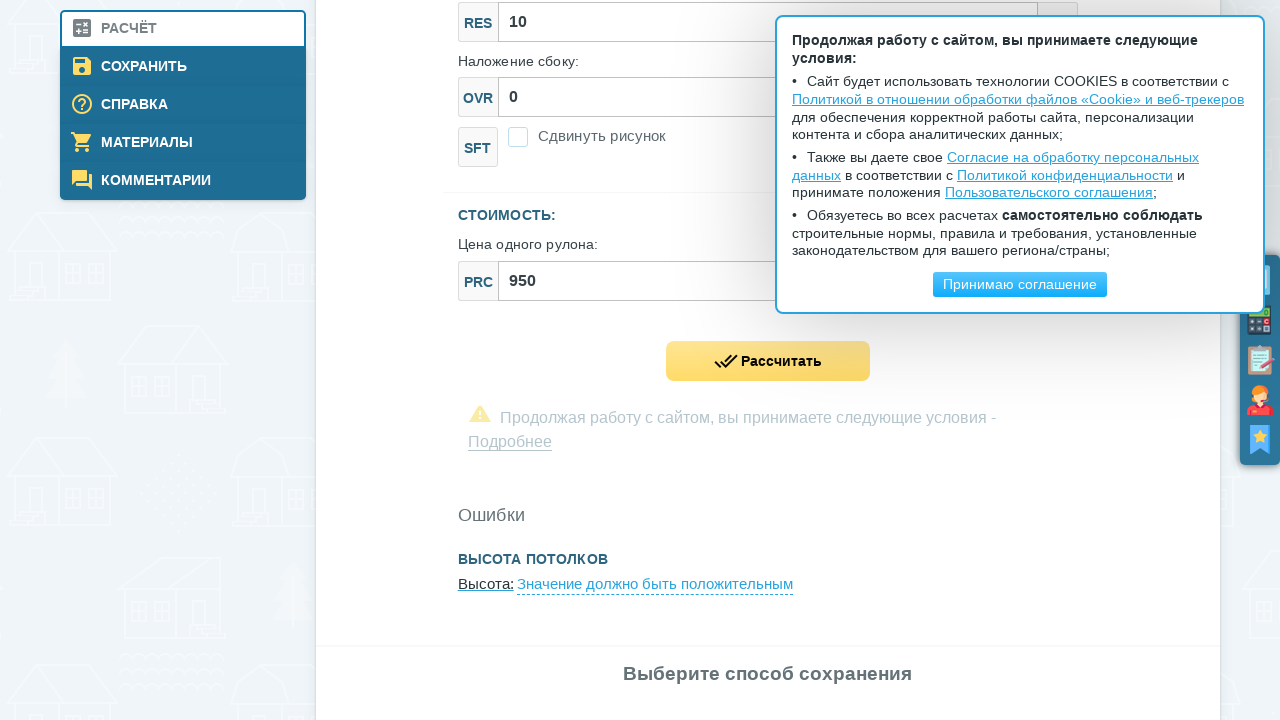

Verified error message 'Ошибки' appears
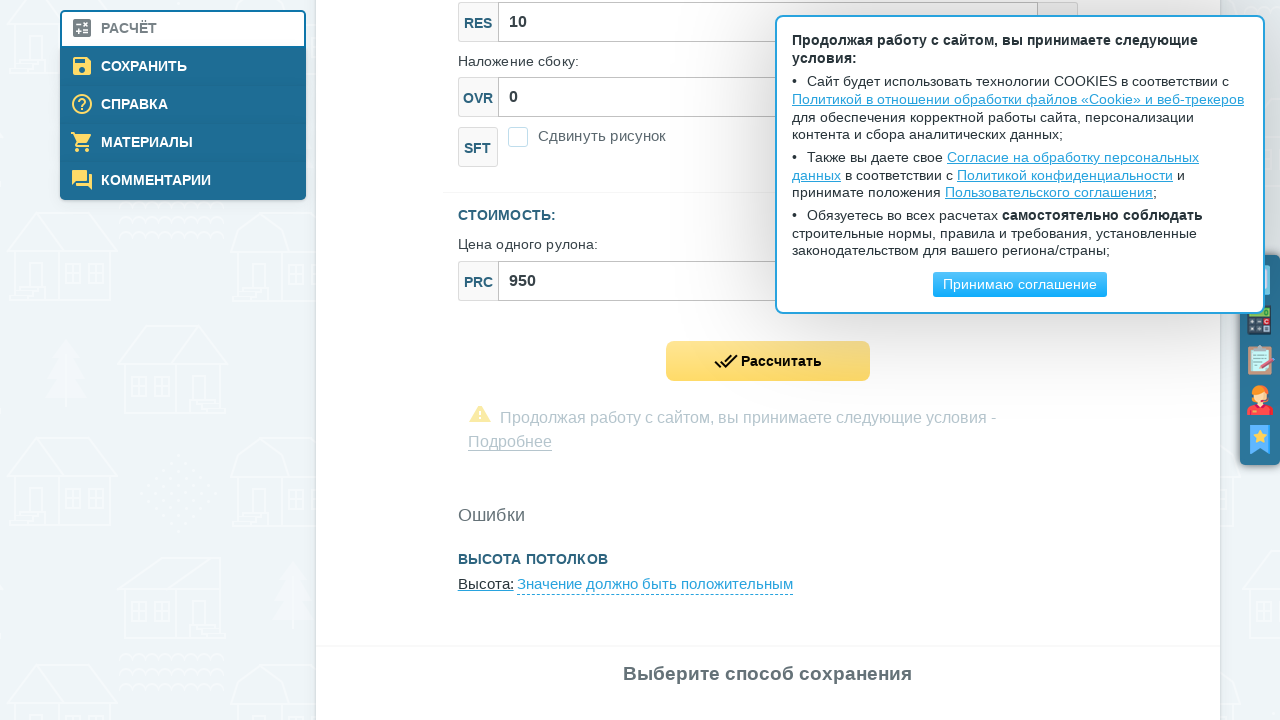

Verified exactly 1 error link appears for zero height
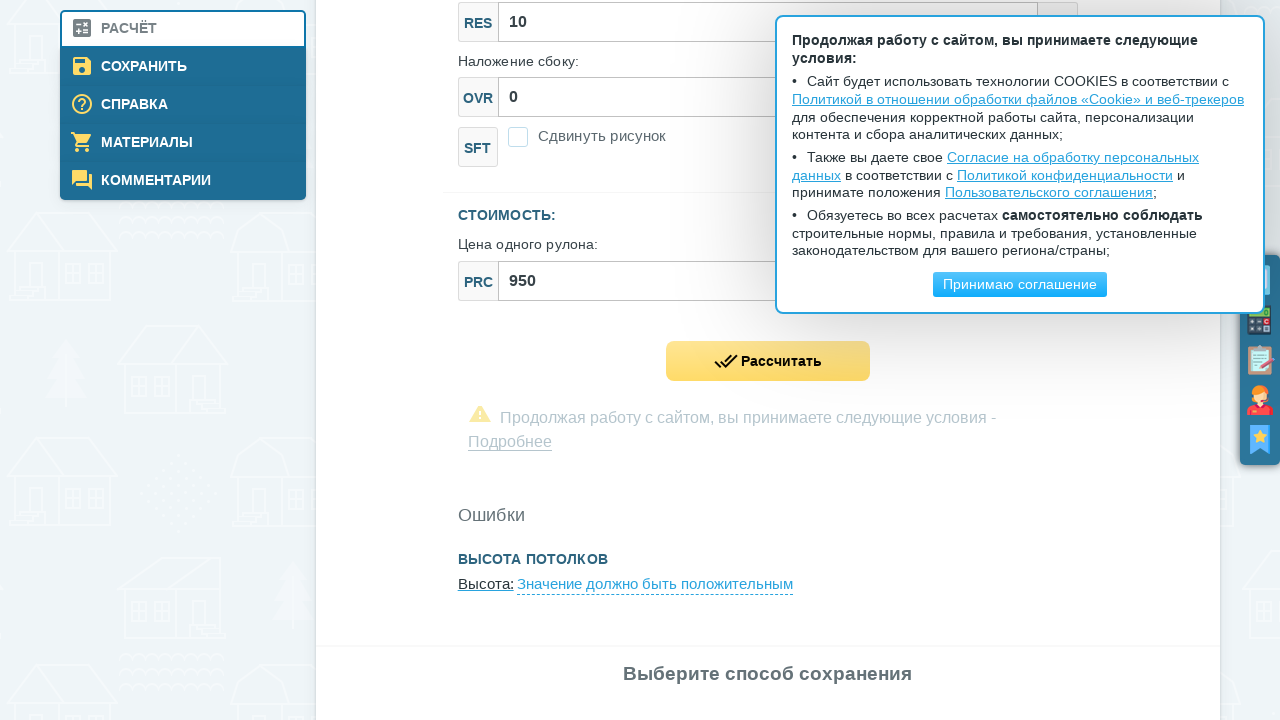

Filled height field with 'a' for non-numeric input test on #js--roomСeiling_height
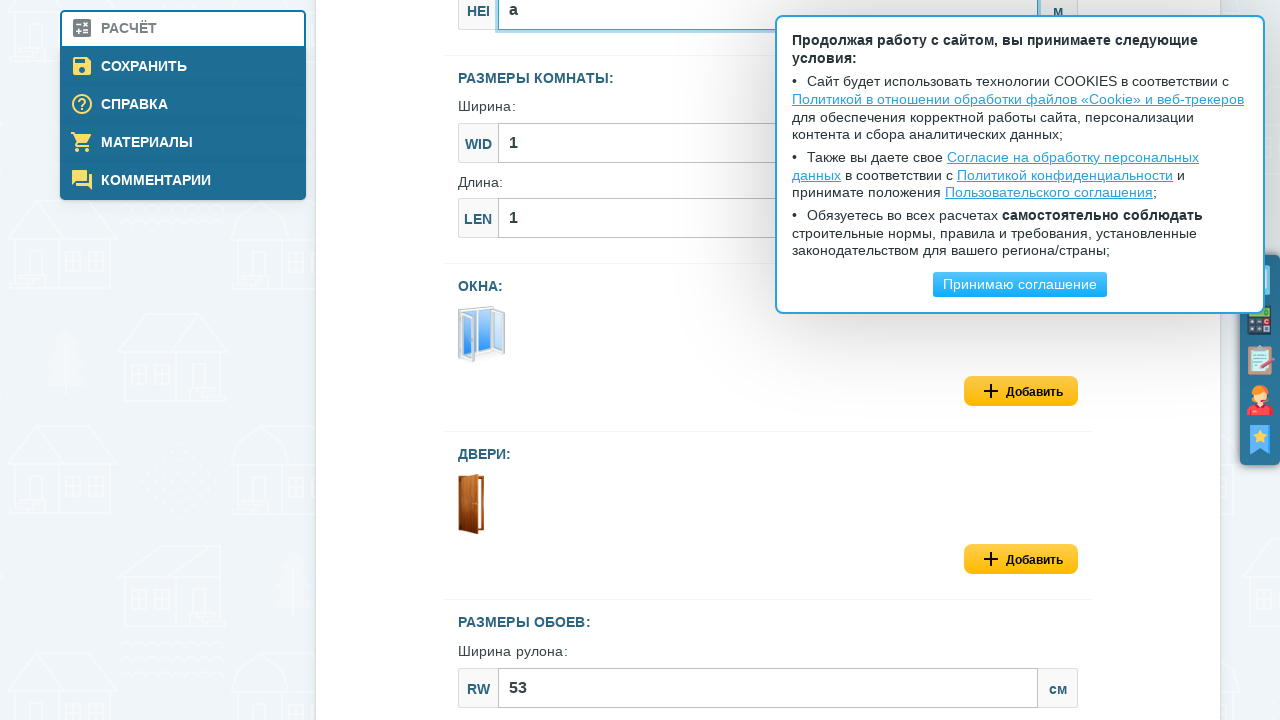

Filled width field with 'b' on #js--roomSizes_width
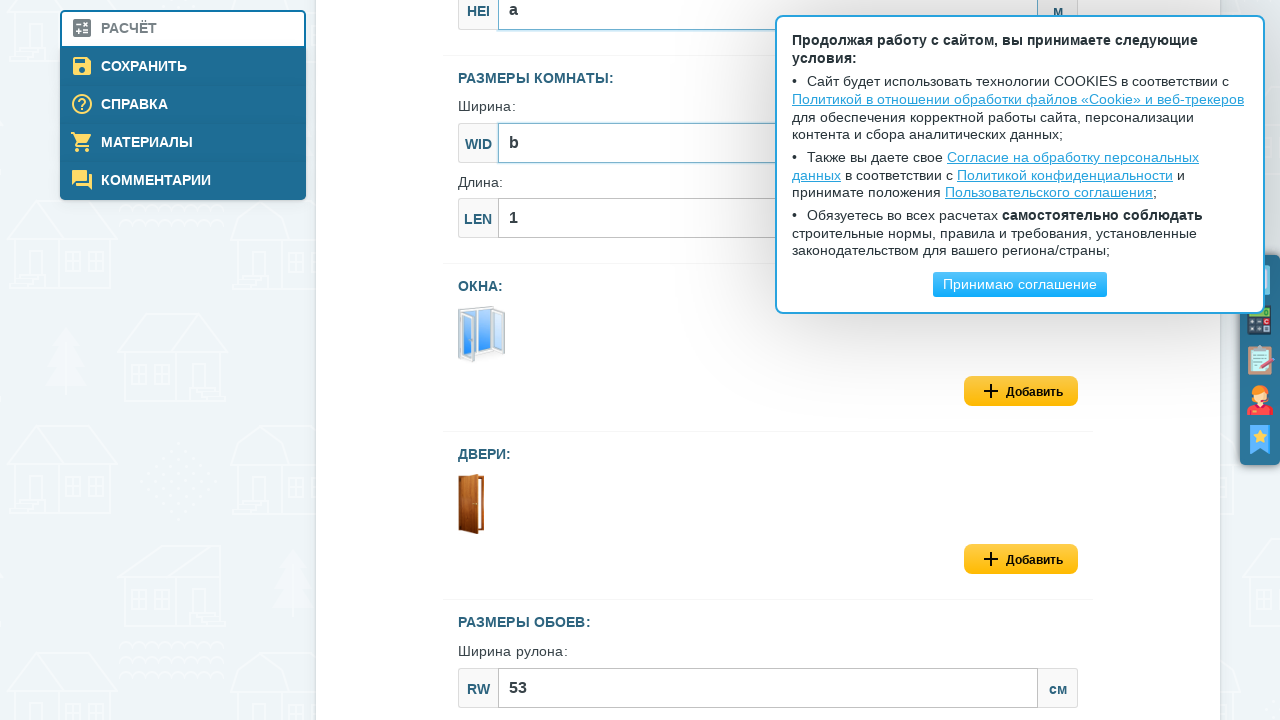

Filled length field with 'c' on #js--roomSizes_length
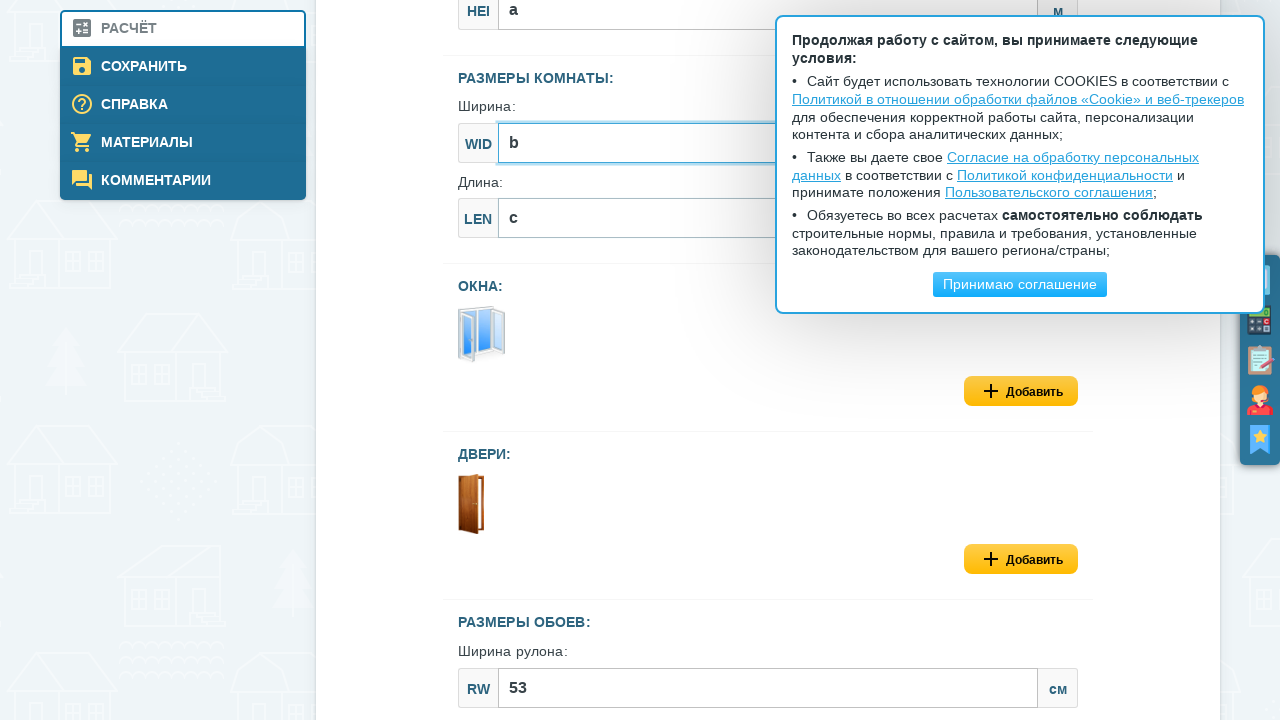

Clicked calculate button with non-numeric values at (768, 361) on .js--calcModelFormSubmit
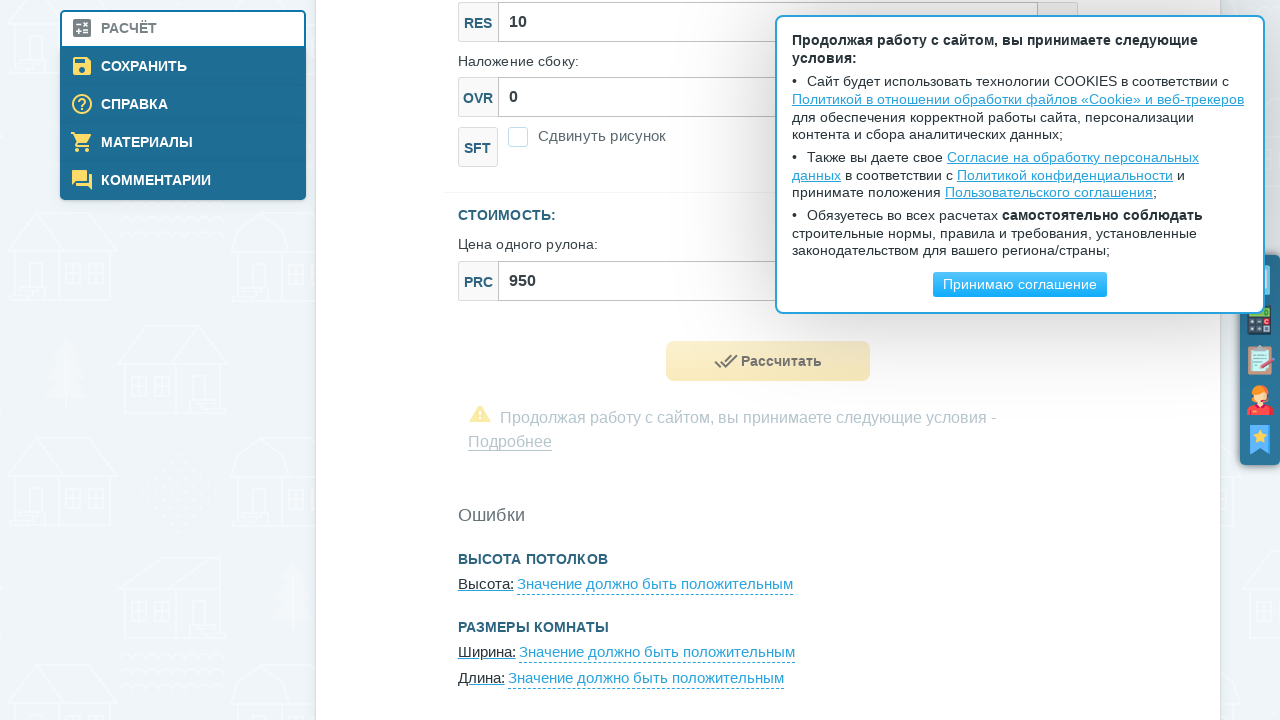

Waited 2 seconds for error validation
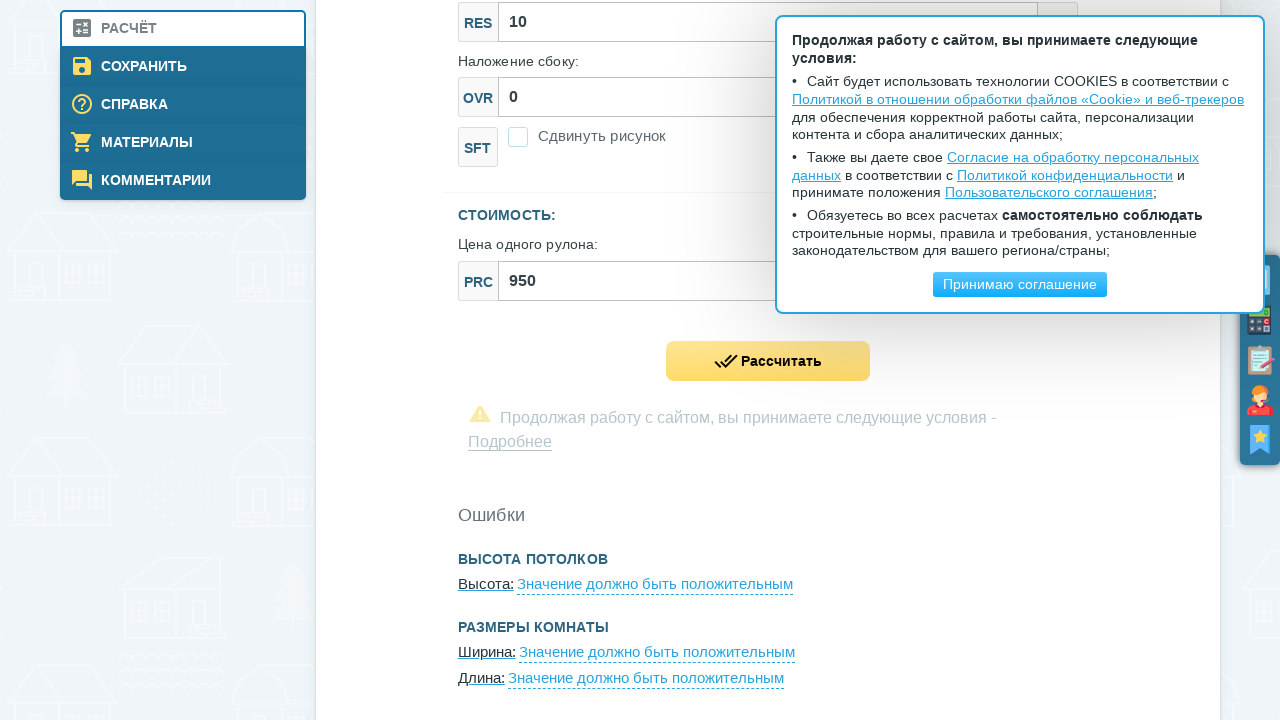

Verified error message 'Ошибки' appears for non-numeric input
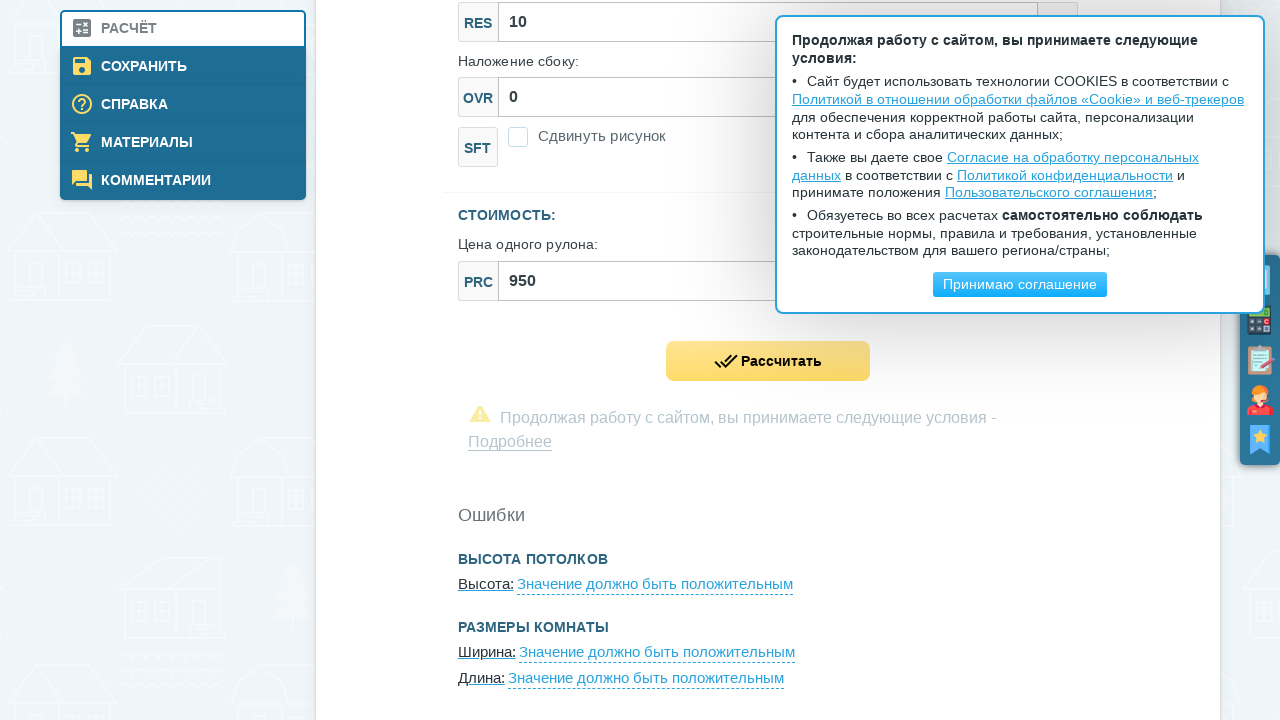

Verified exactly 3 error links appear for three invalid fields
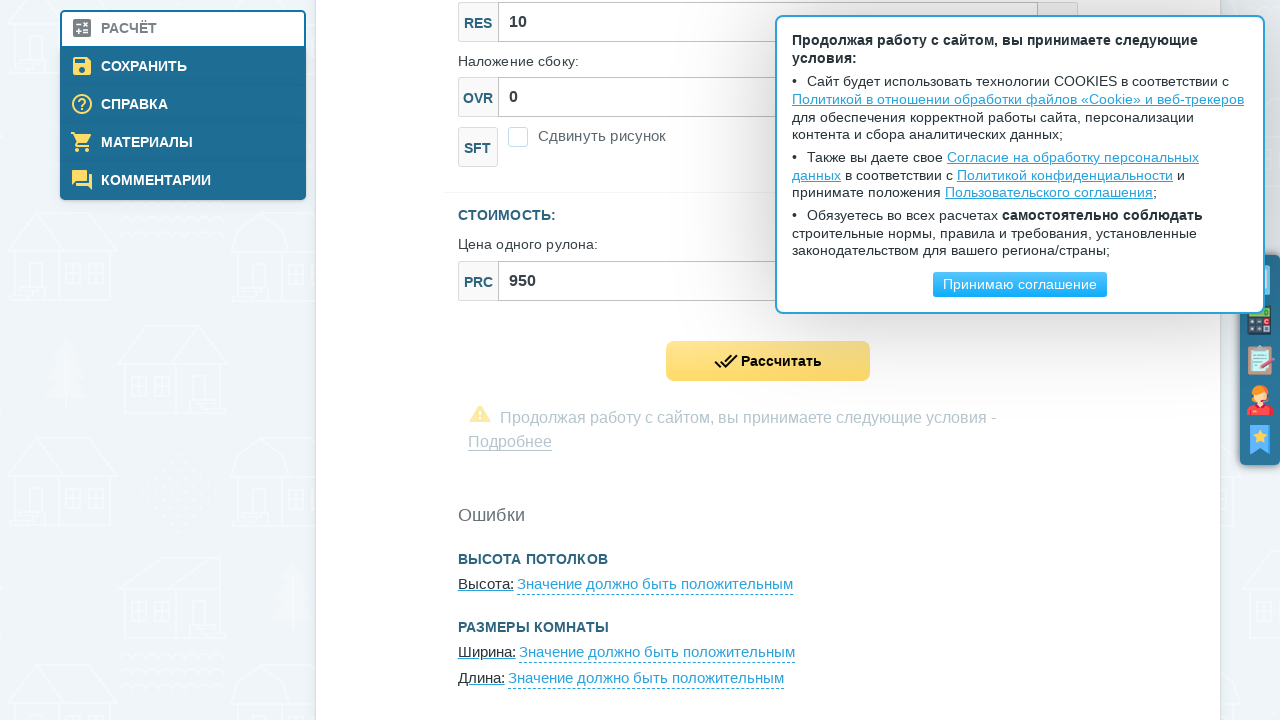

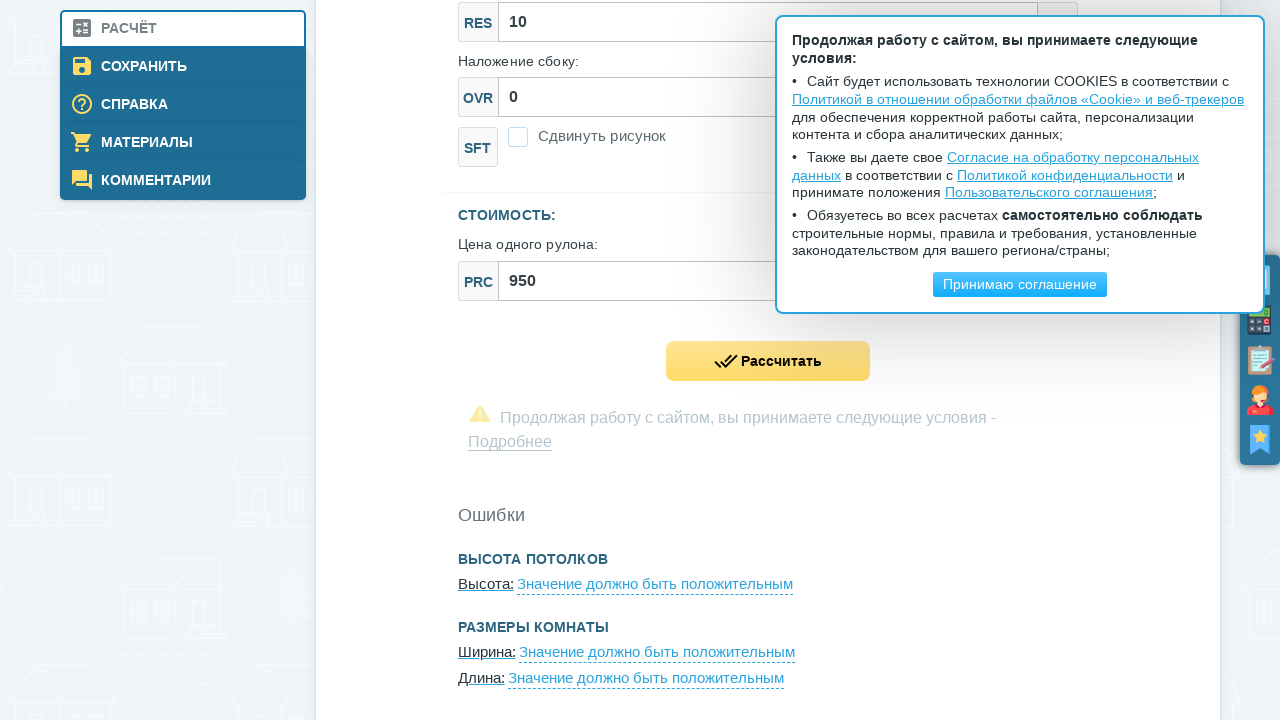